Navigates to Playwright documentation homepage, clicks the "Get Started" link, and verifies the Installation heading is visible

Starting URL: https://playwright.dev/

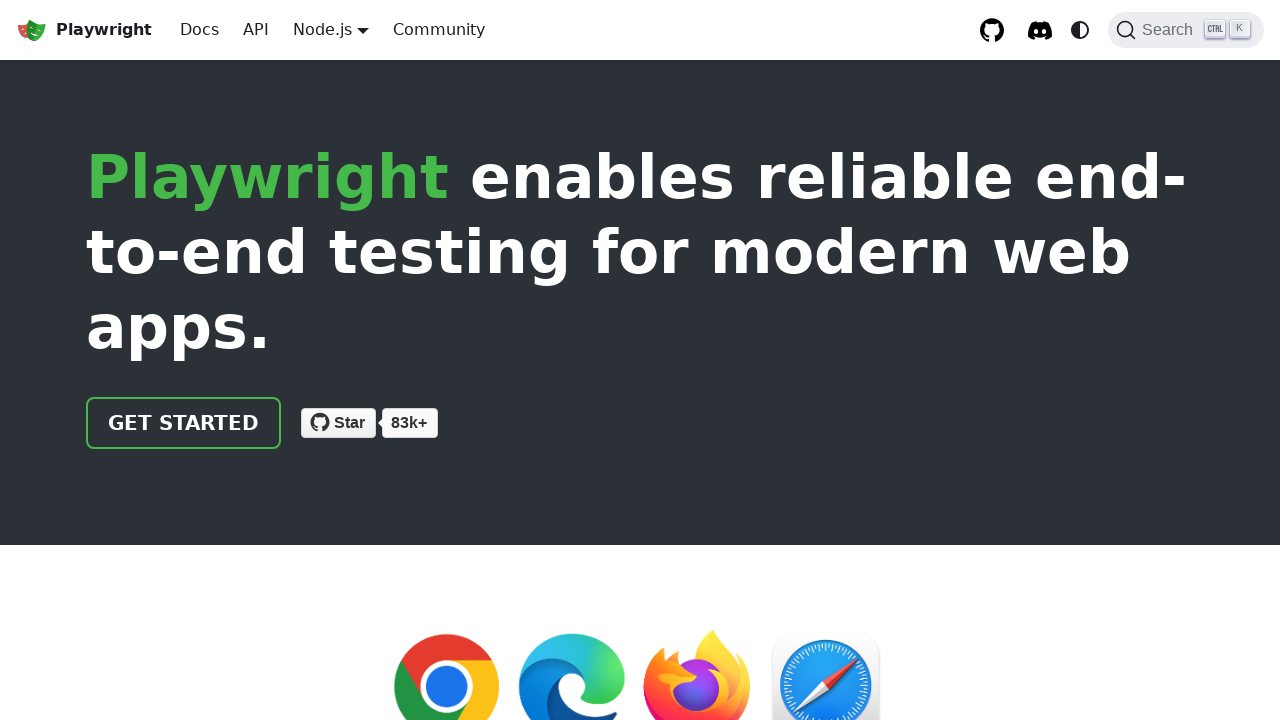

Navigated to Playwright documentation homepage
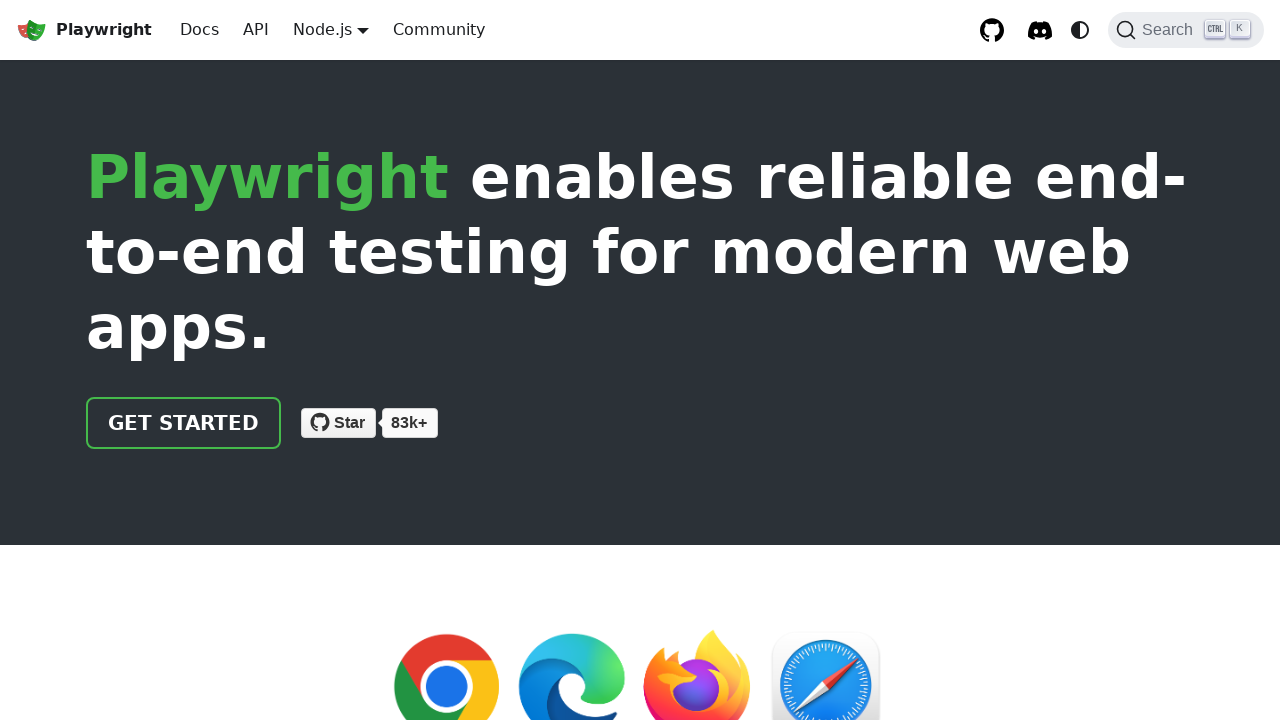

Clicked the 'Get Started' link at (184, 423) on text=Get started
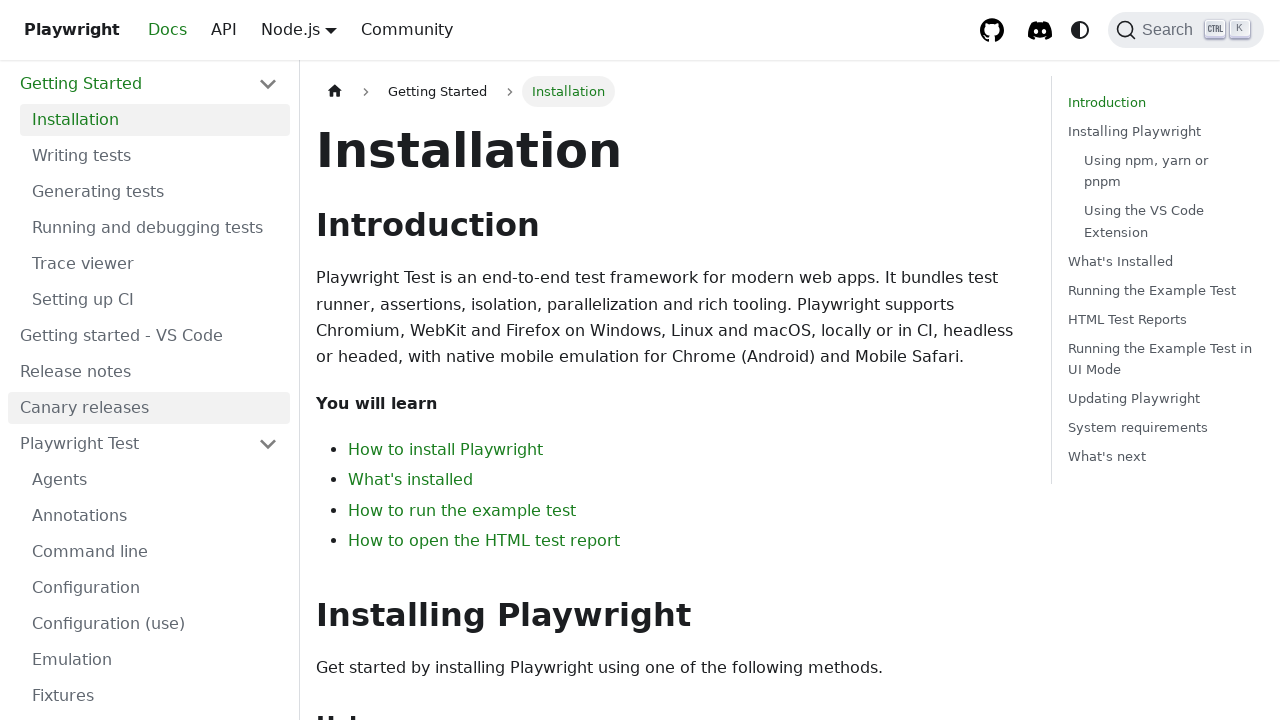

Installation heading is visible on the page
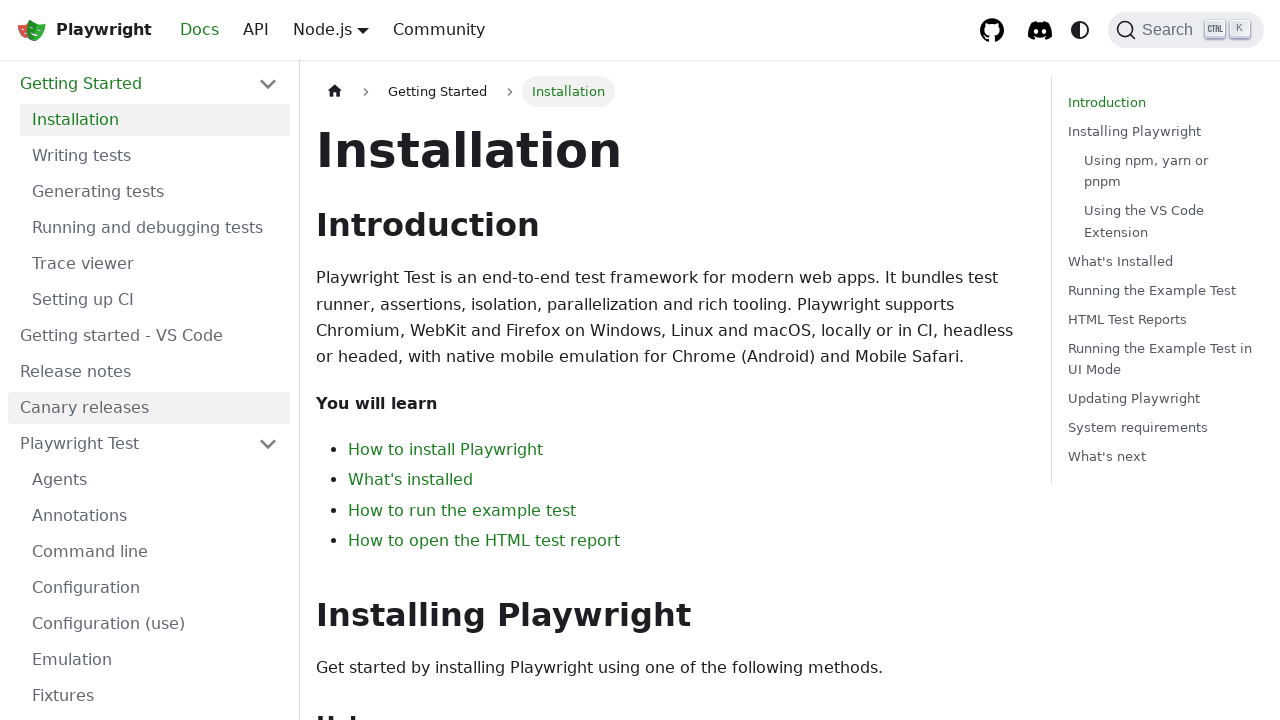

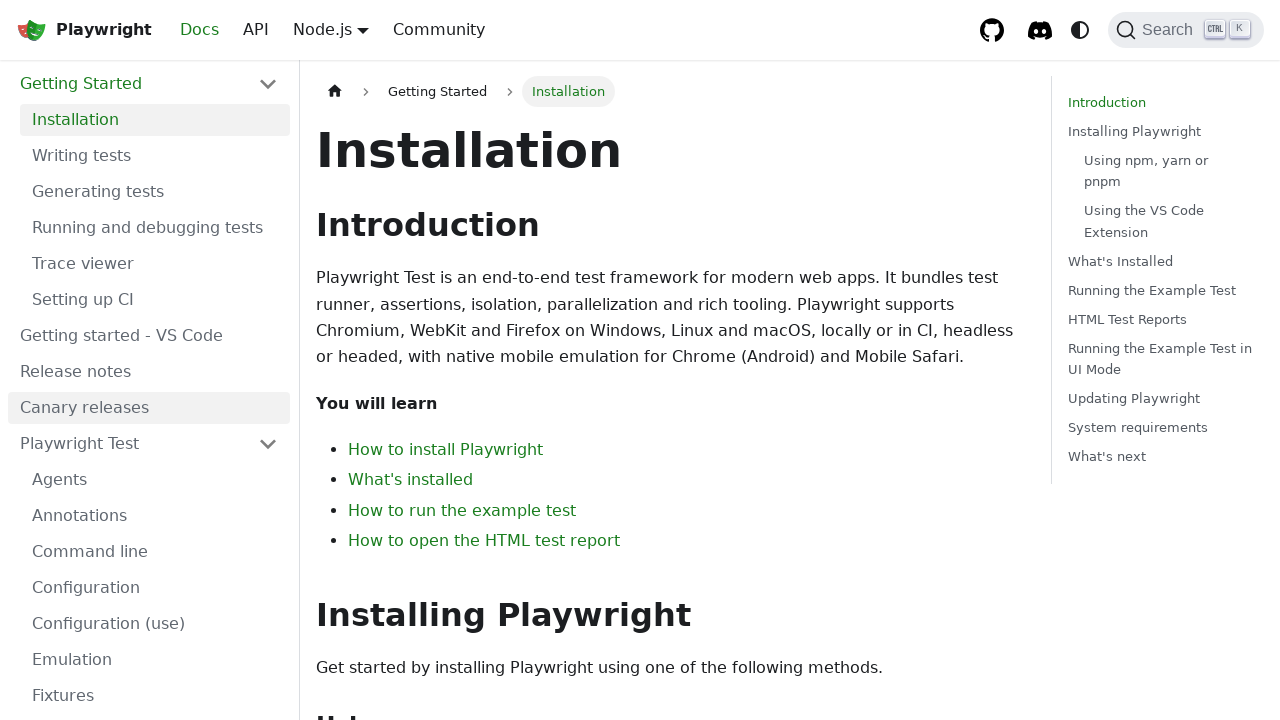